Tests the toggle hide/show functionality on W3Schools by clicking a button to toggle the visibility of a hidden element and verifying the display state changes

Starting URL: https://www.w3schools.com/howto/howto_js_toggle_hide_show.asp

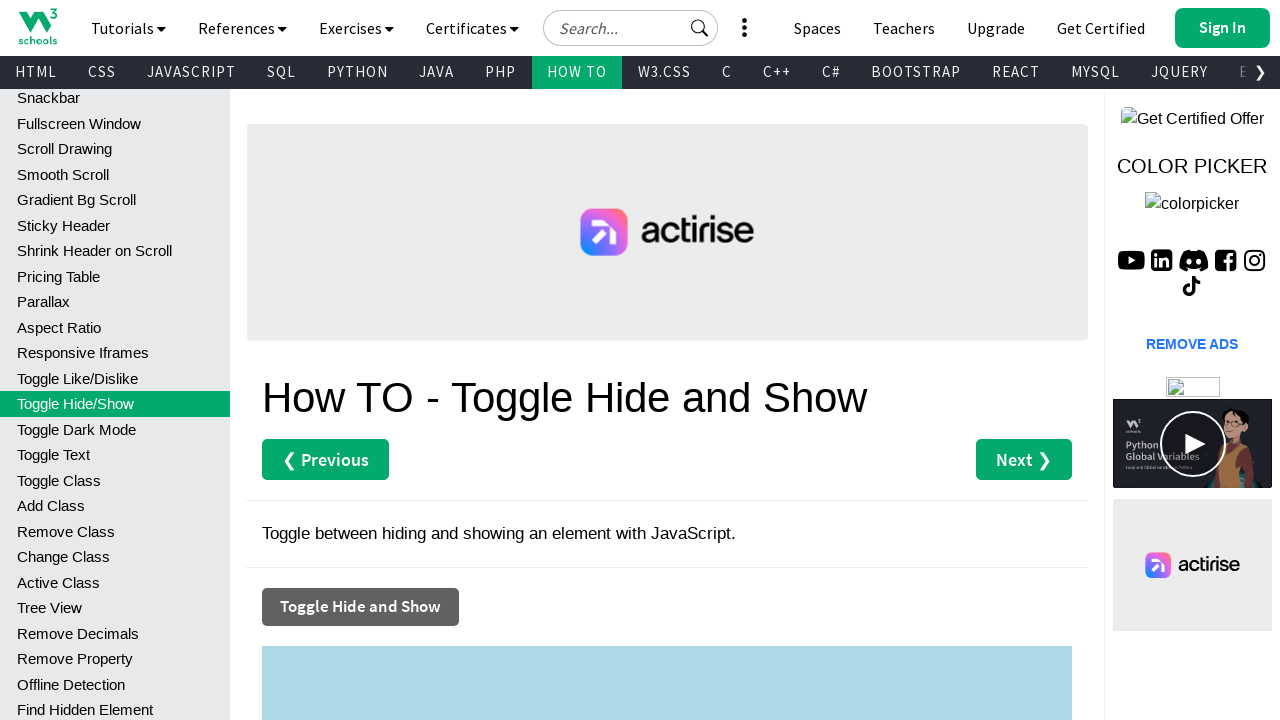

Toggle button loaded and visible
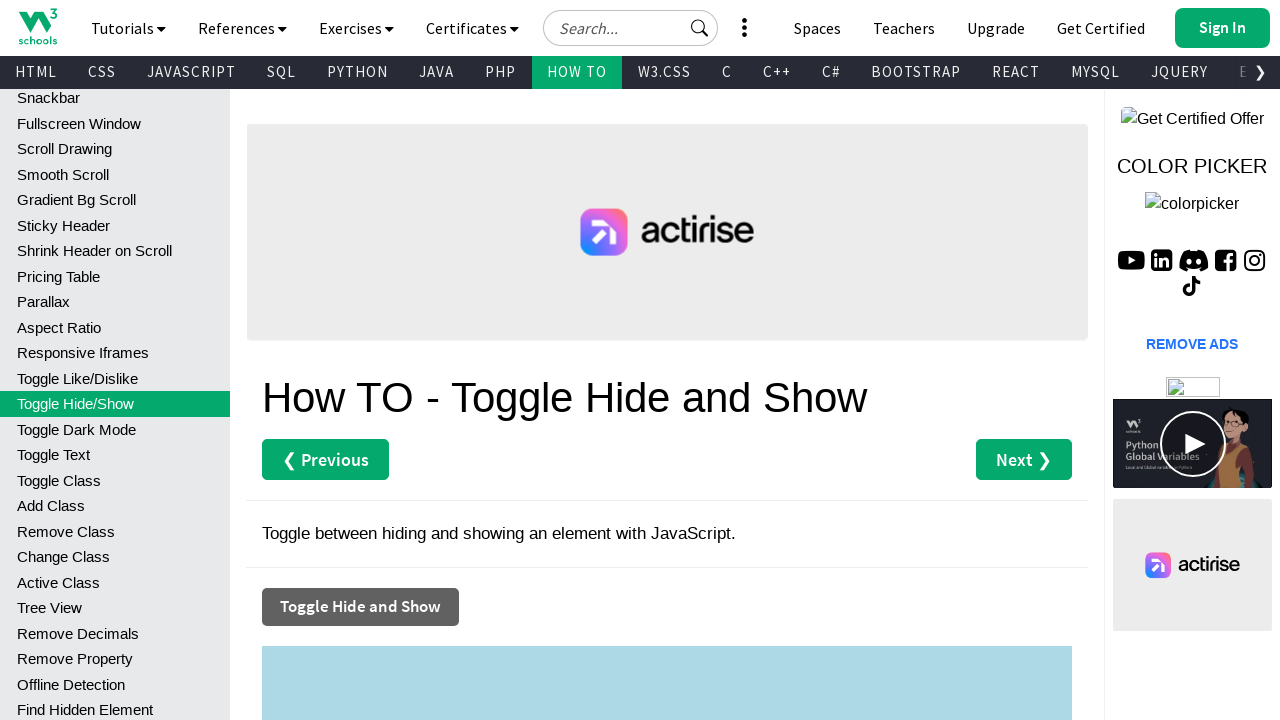

Located the hidden div element
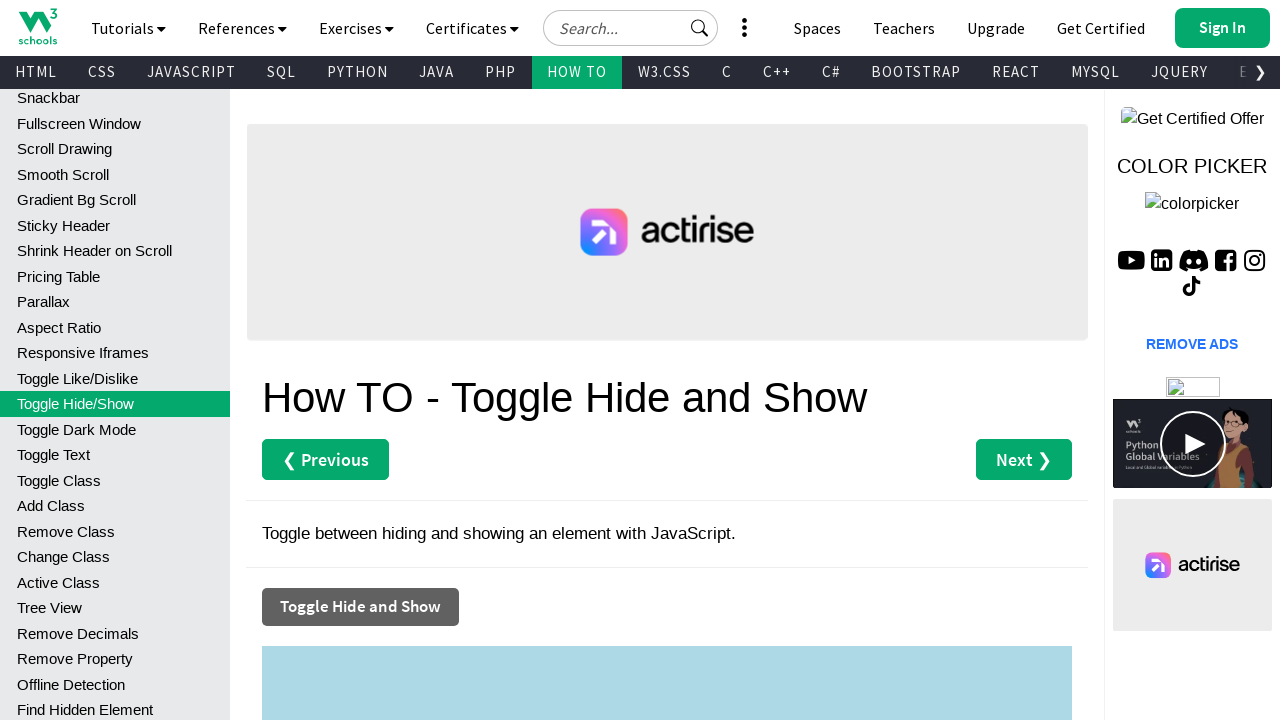

Checked initial visibility state: True
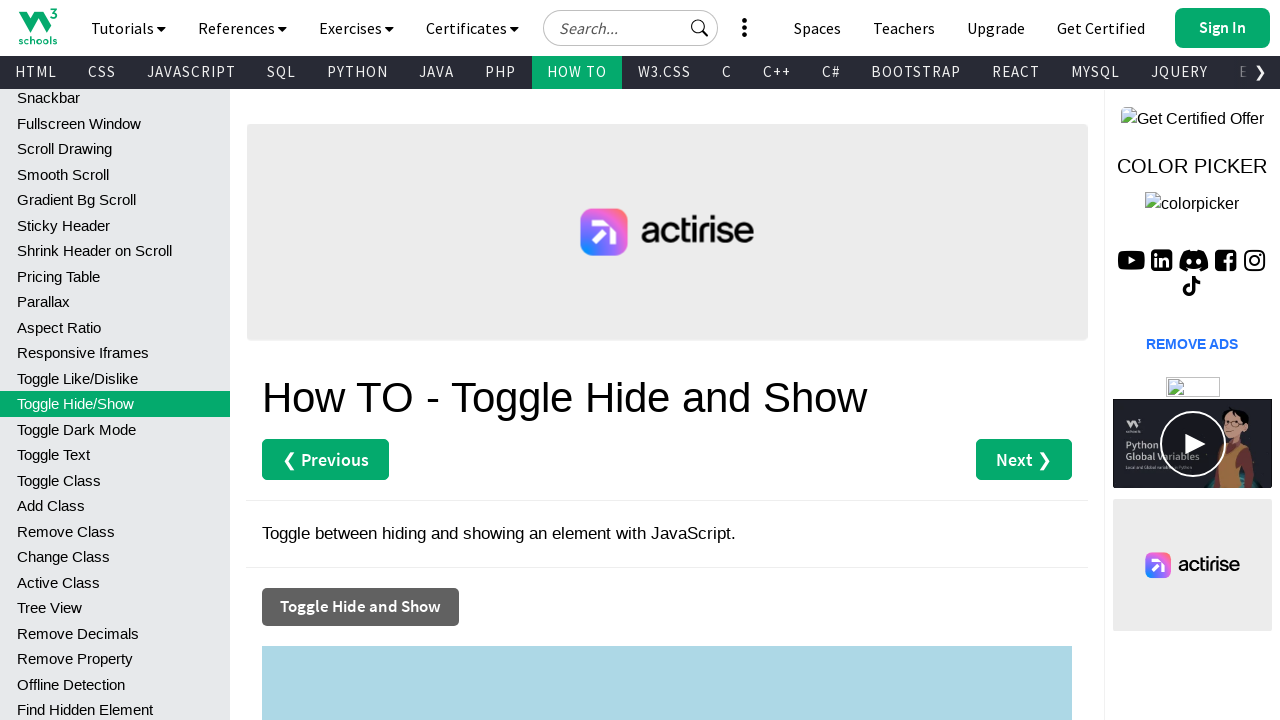

Clicked toggle button to change element visibility at (360, 607) on button.ws-btn.w3-hover-black.w3-dark-grey
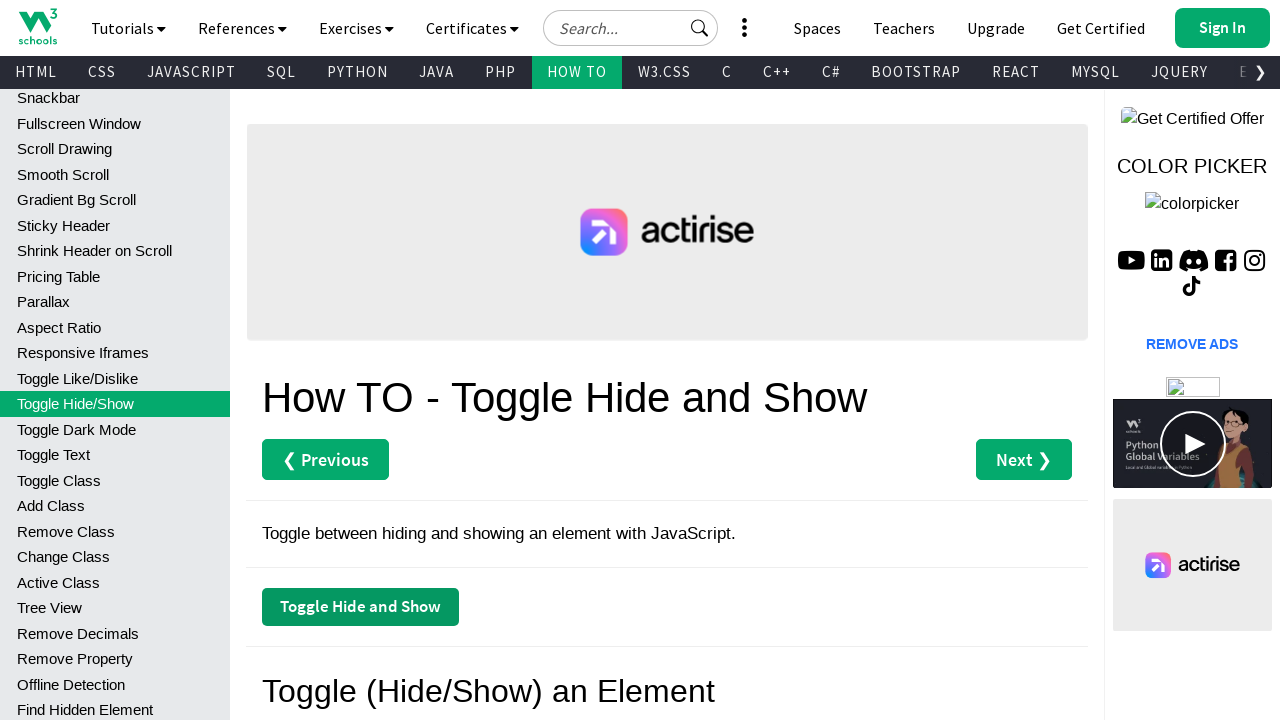

Waited 500ms for toggle animation to complete
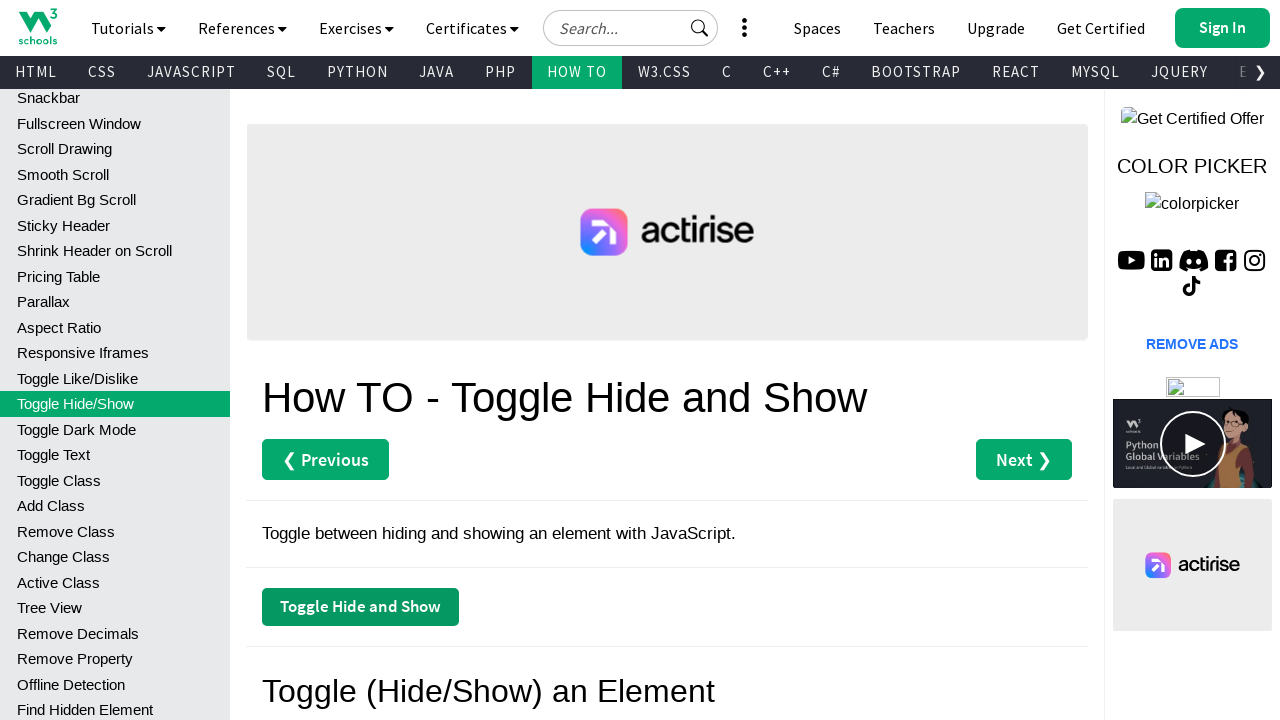

Verified final visibility state: False (changed from True)
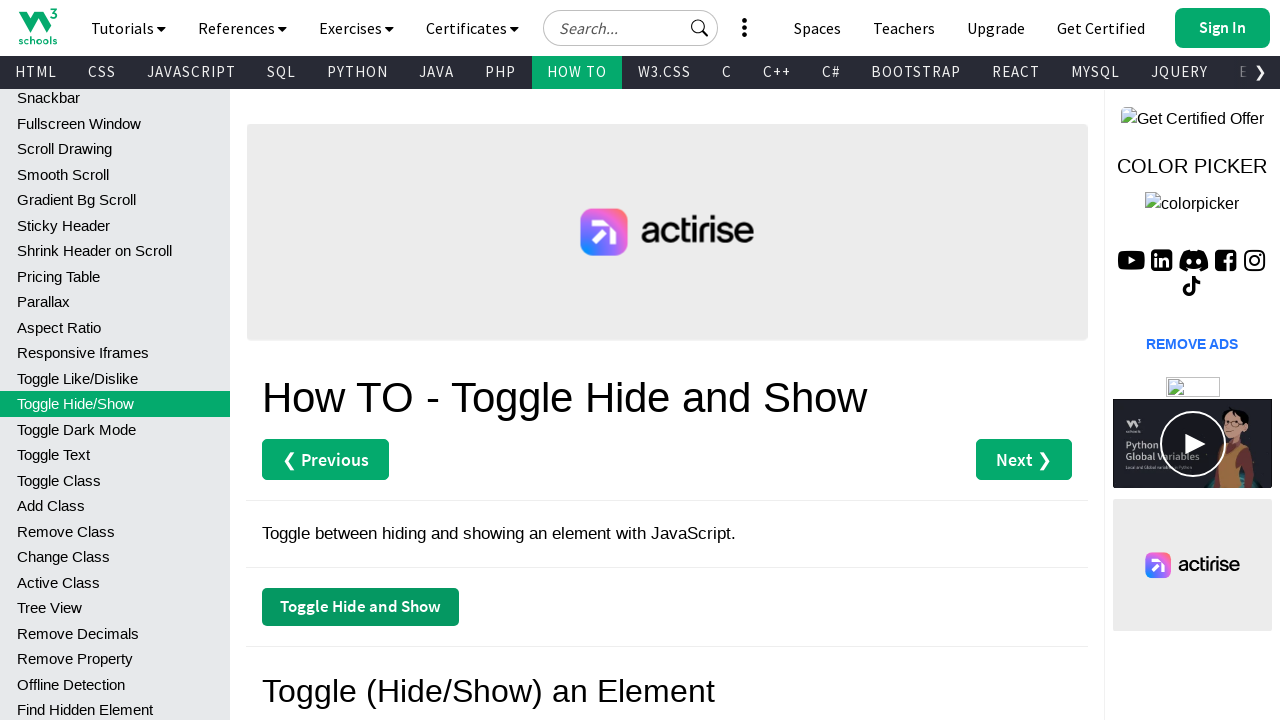

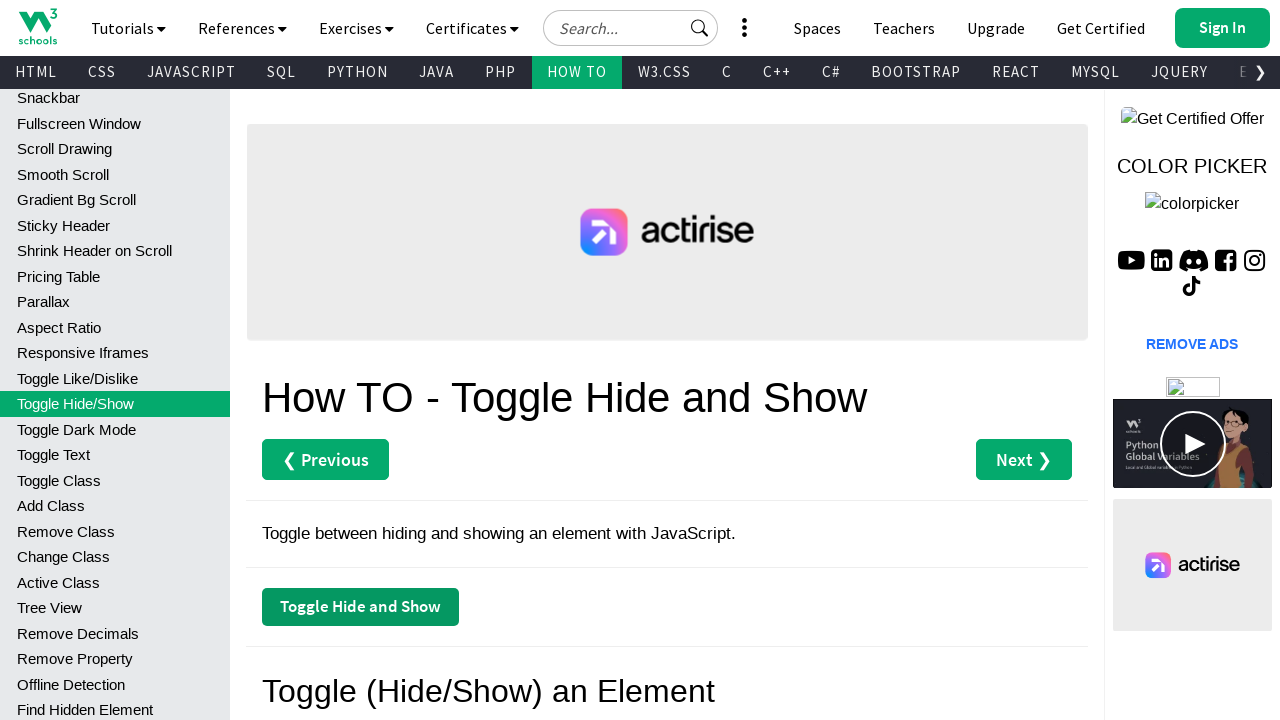